Tests dynamic page loading where a hidden element becomes visible after clicking a Start button. Clicks the button, waits for loading to complete, and verifies the finish text appears.

Starting URL: http://the-internet.herokuapp.com/dynamic_loading/1

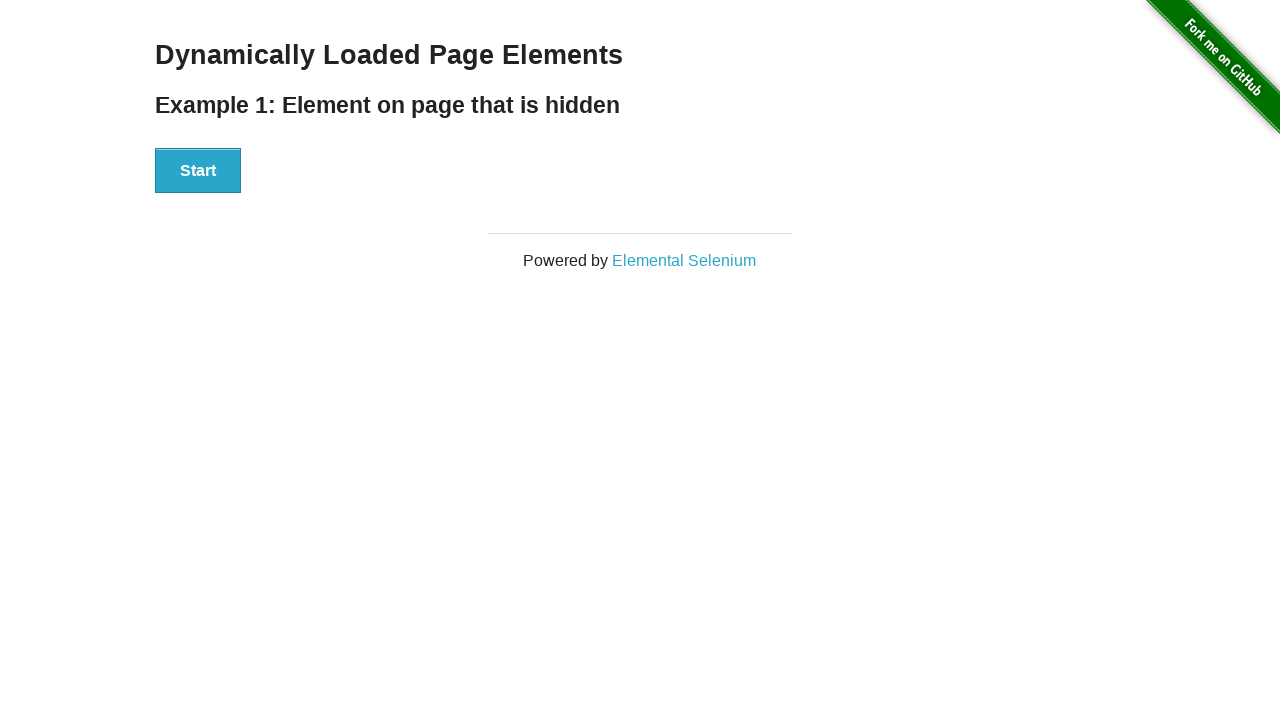

Clicked the Start button to initiate dynamic loading at (198, 171) on #start button
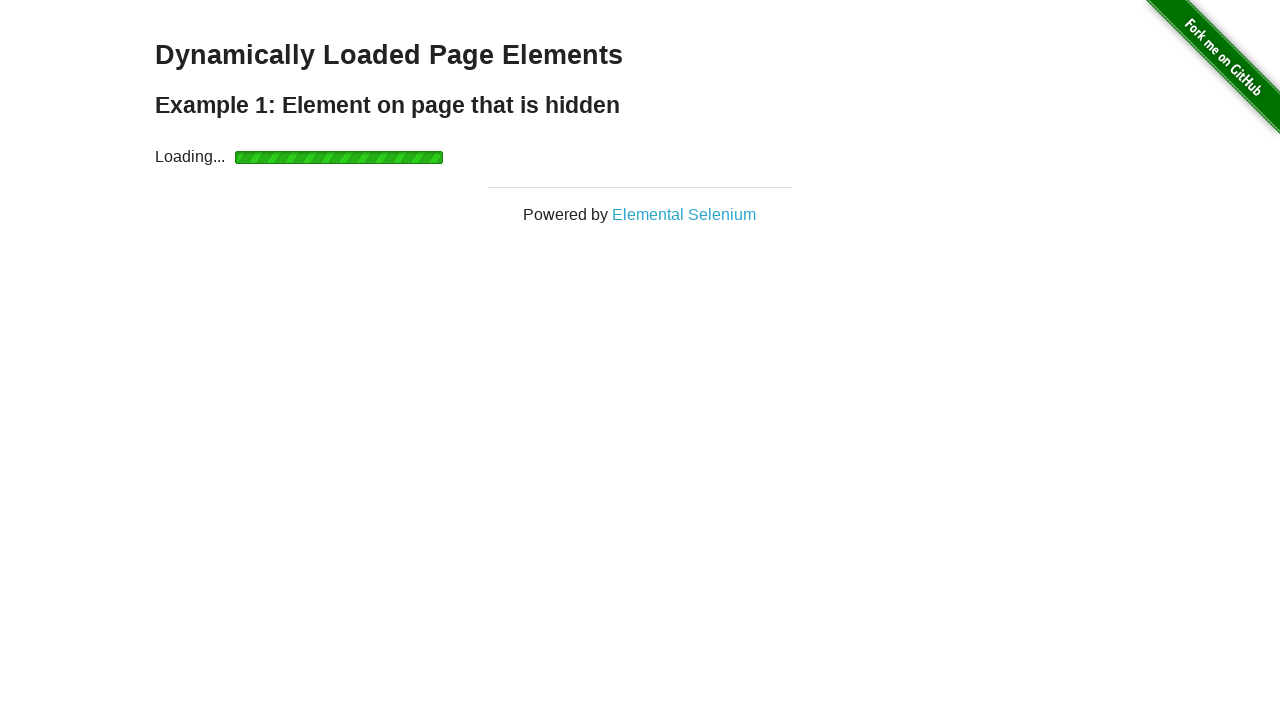

Waited for finish element to become visible after loading completed
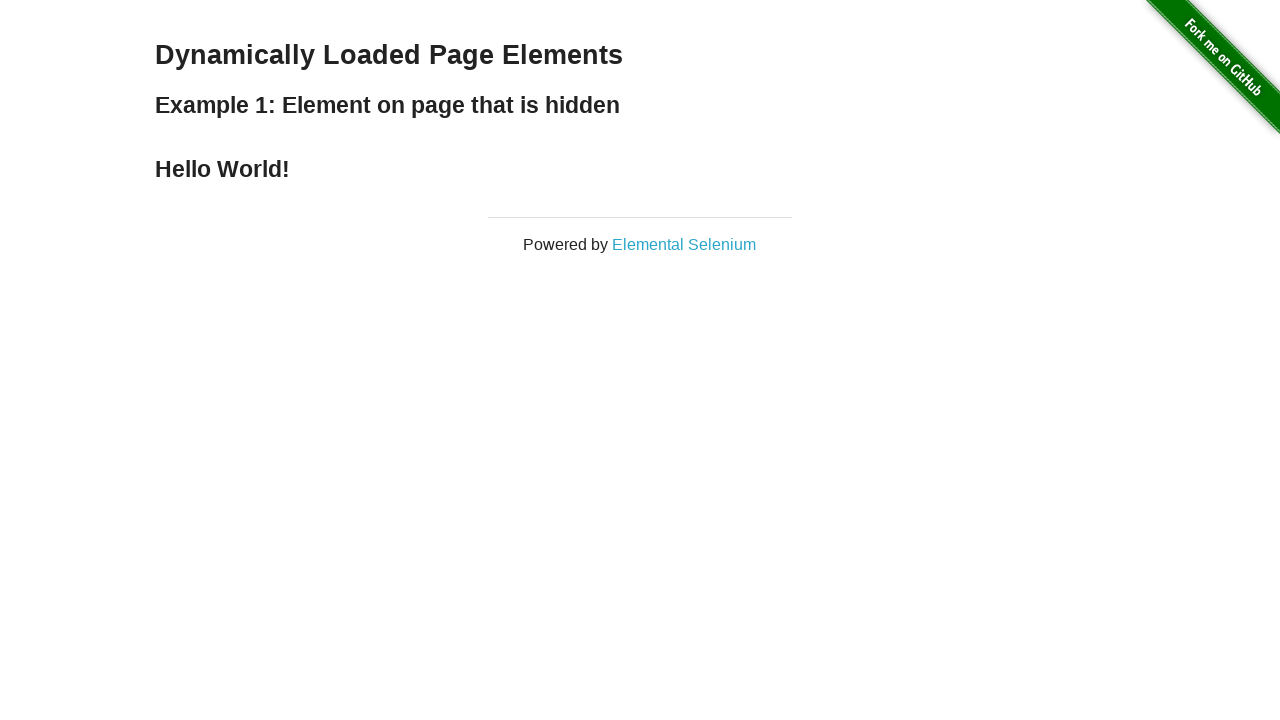

Verified that finish text is displayed
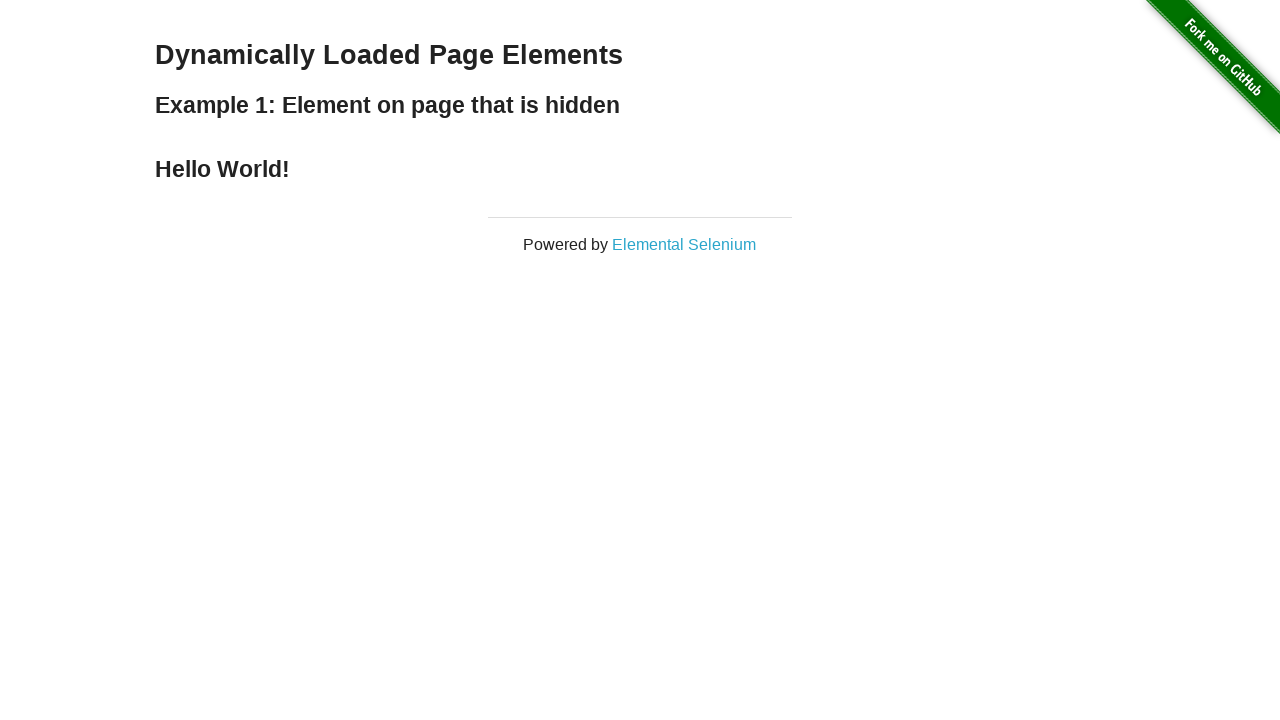

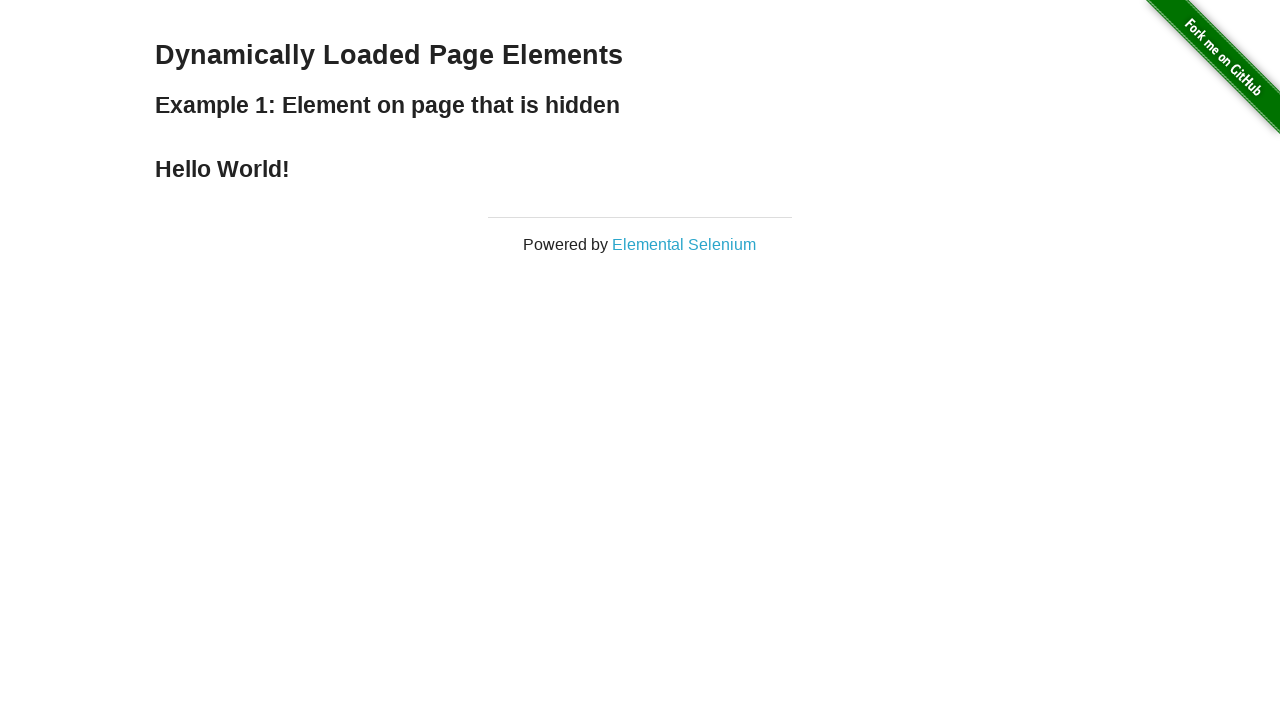